Tests the login page UI elements by verifying the "Remember me" checkbox label text, "Forgot password" link text, and the href attribute value of the forgot password link

Starting URL: https://login1.nextbasecrm.com/

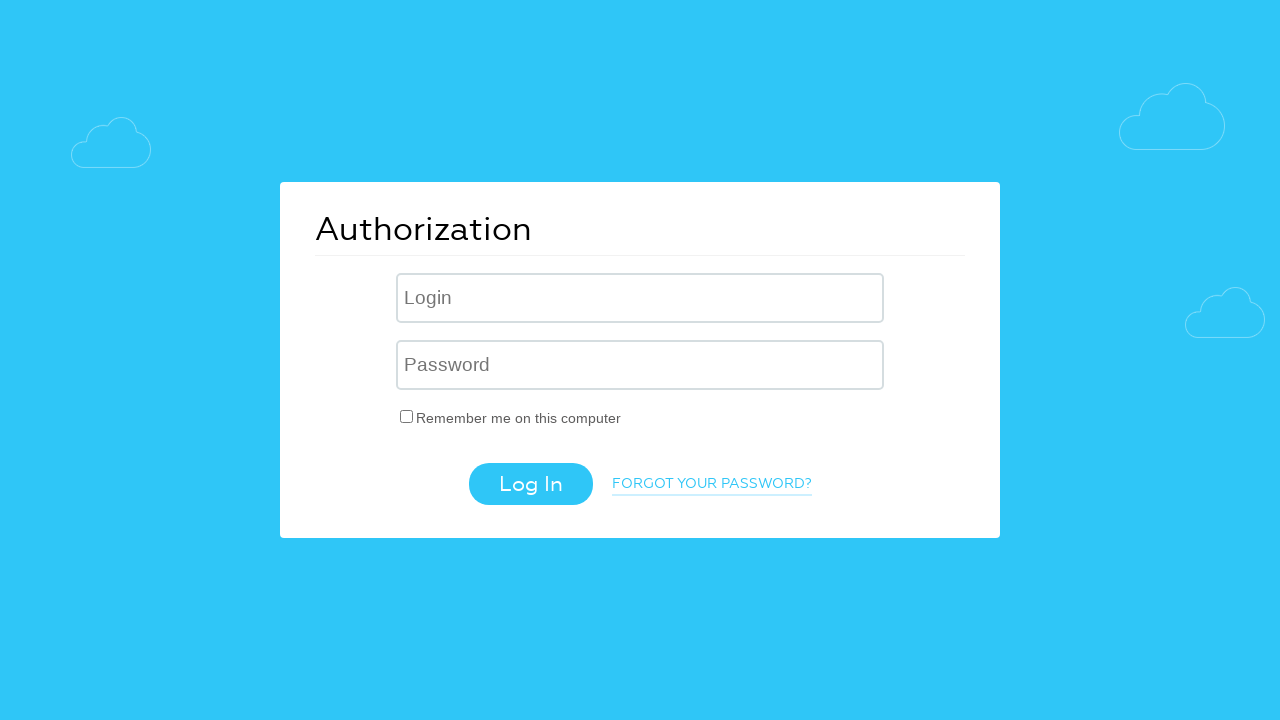

Waited for 'Remember me' label to load
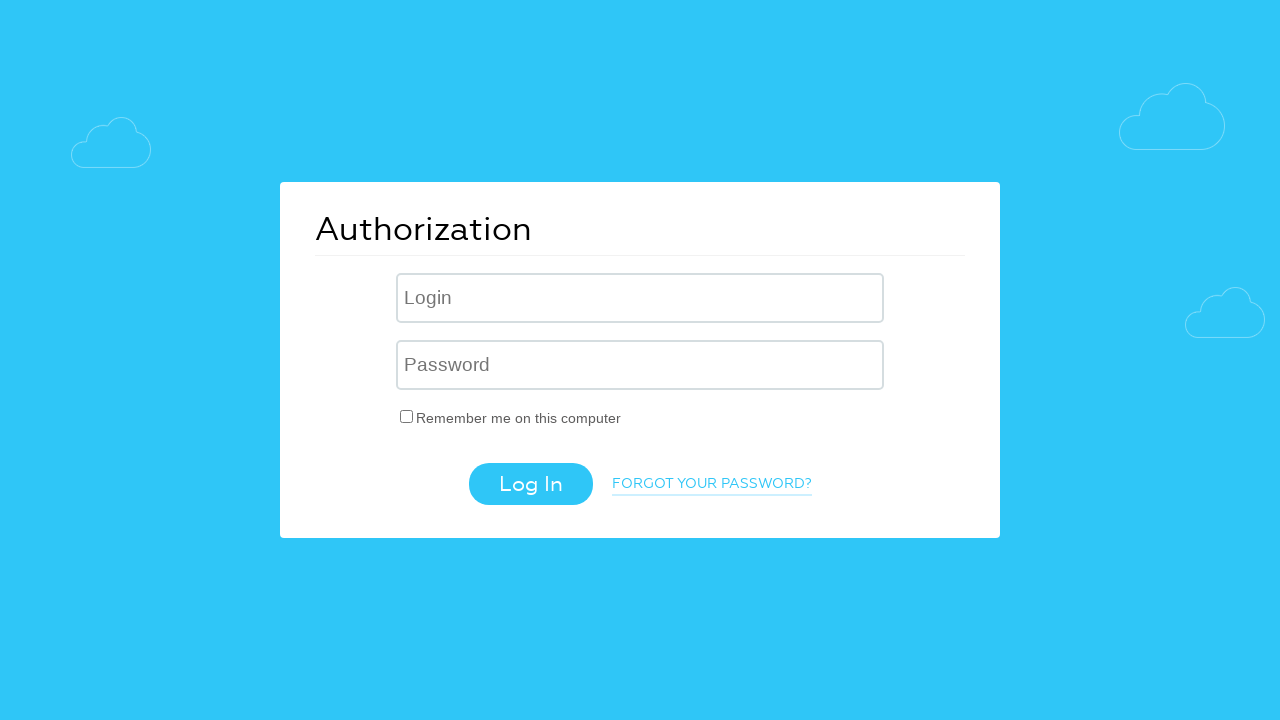

Retrieved text content from 'Remember me' label
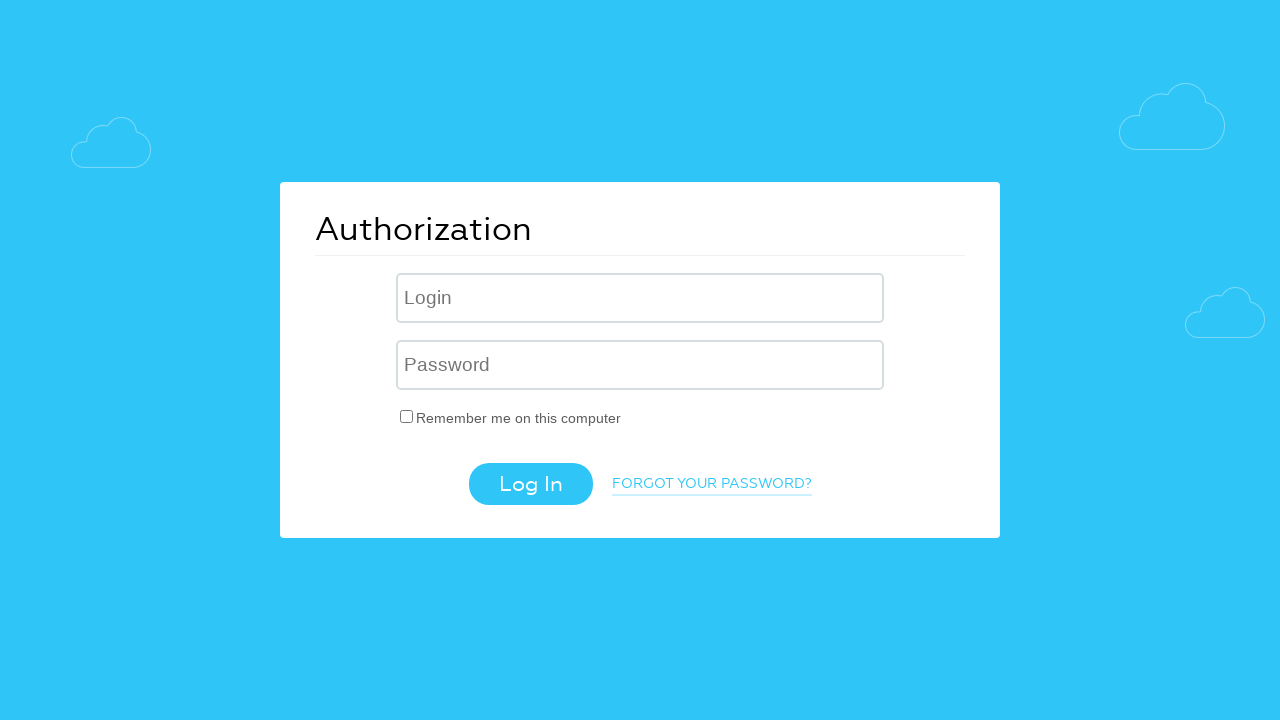

Verified 'Remember me' label text matches expected value: 'Remember me on this computer'
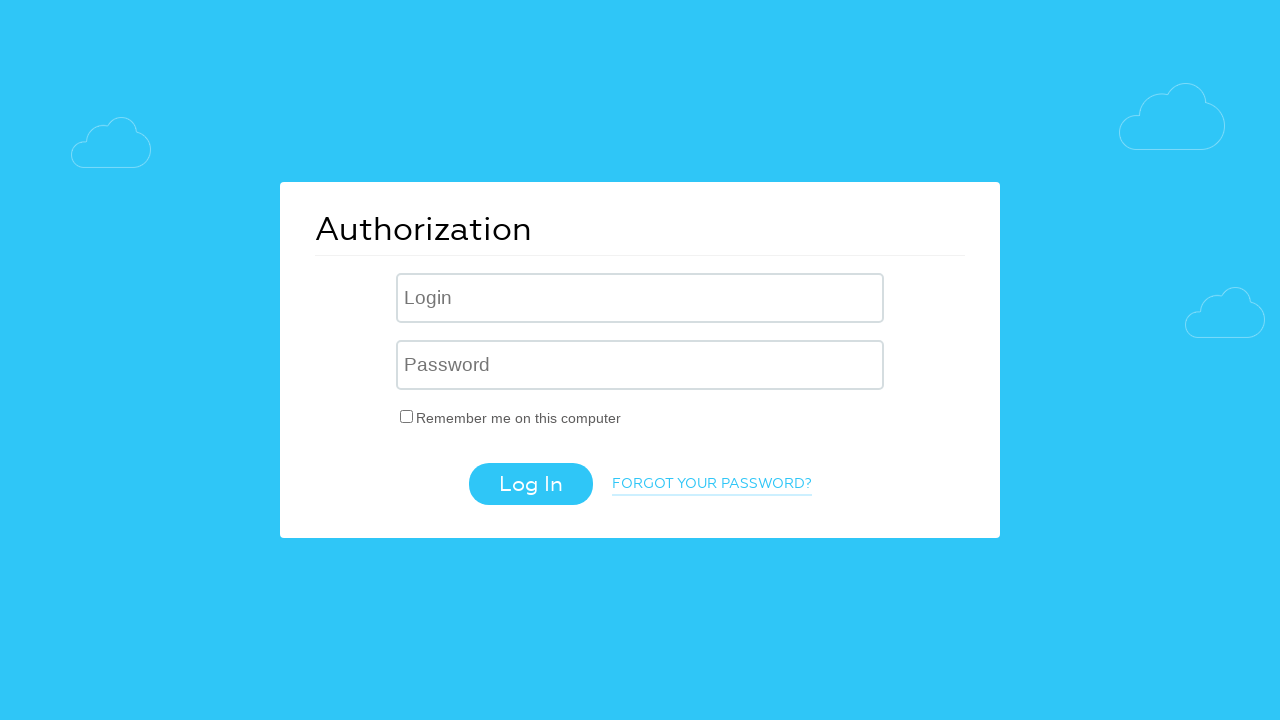

Retrieved text content from 'Forgot password' link
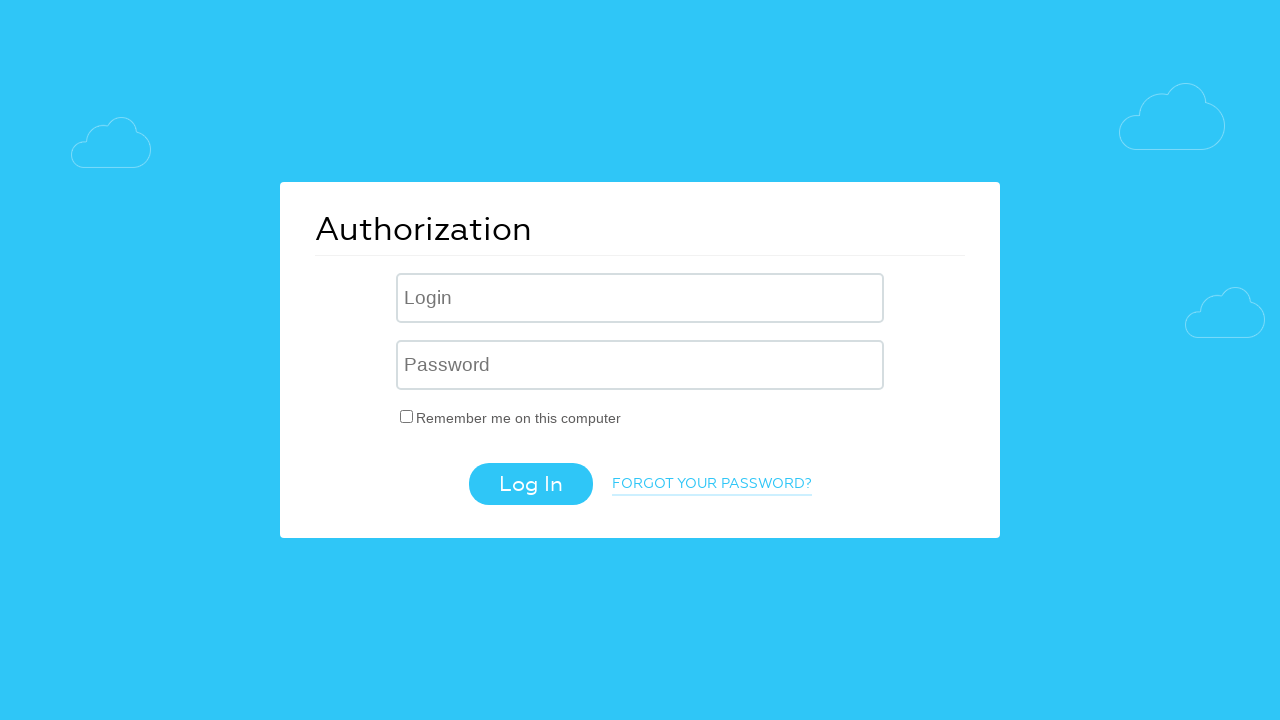

Verified 'Forgot password' link text matches expected value: 'FORGOT YOUR PASSWORD?'
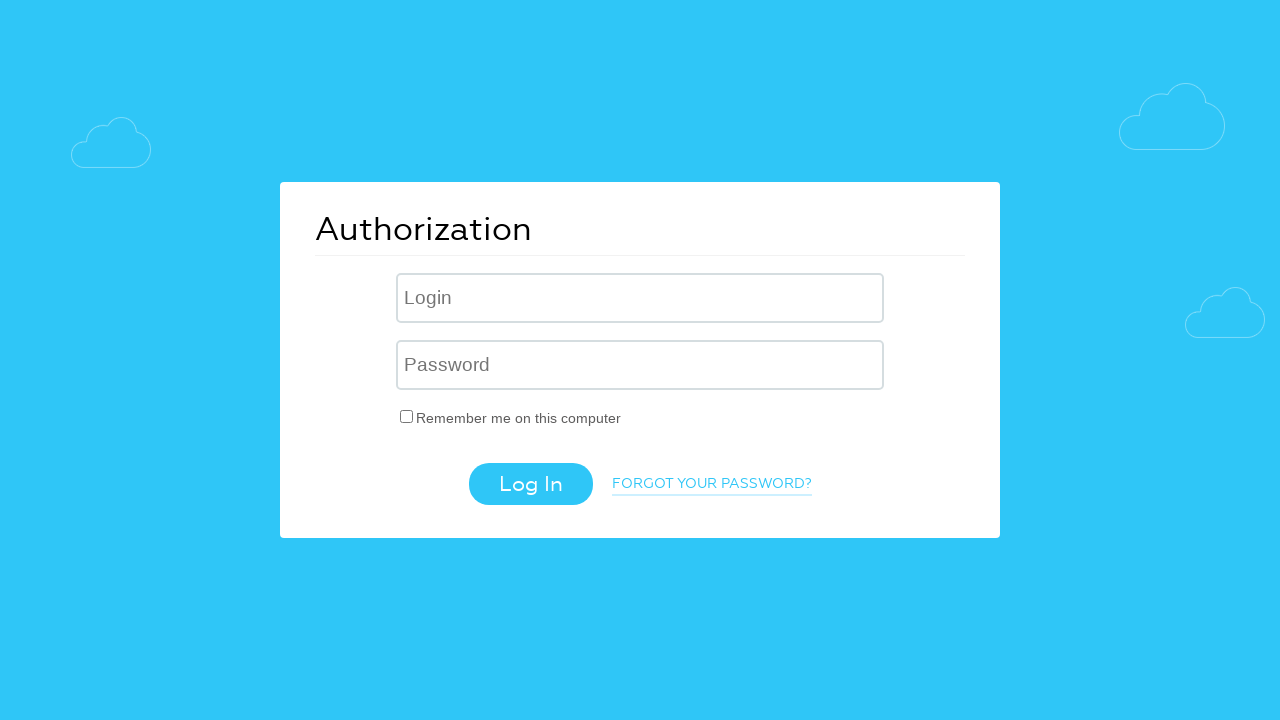

Retrieved href attribute from 'Forgot password' link
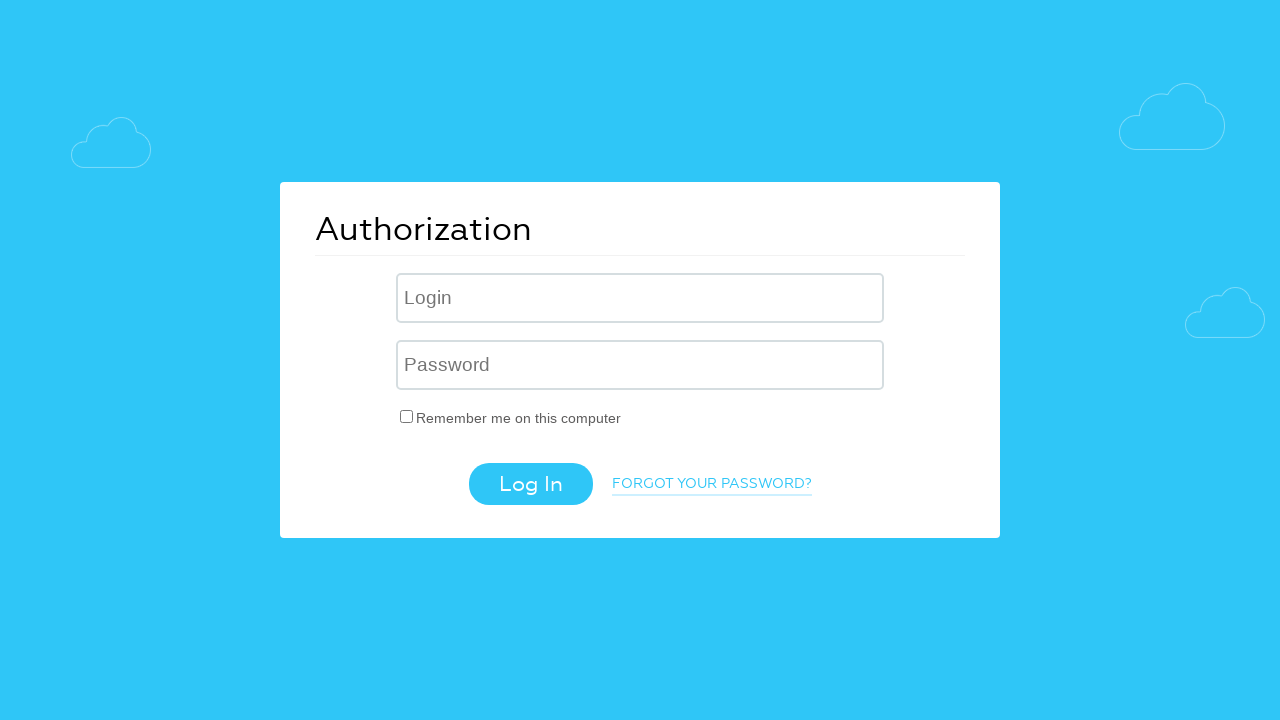

Verified 'Forgot password' link href contains 'forgot_password=yes' parameter
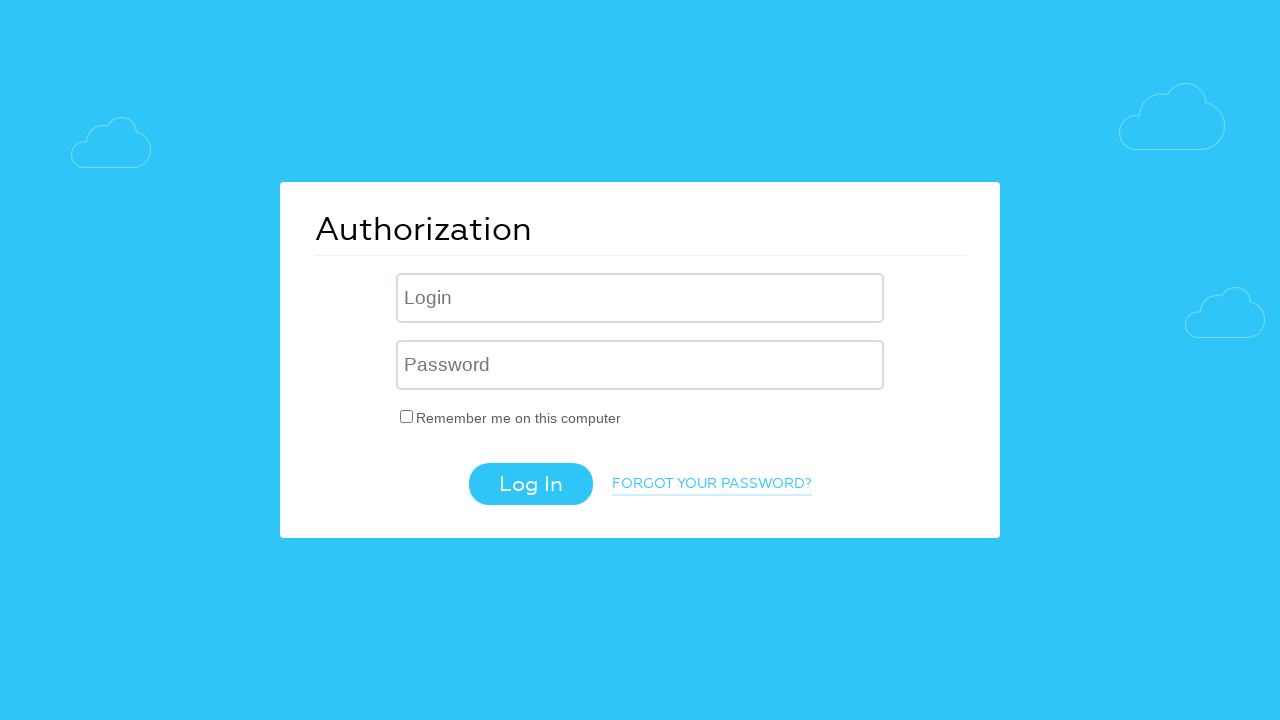

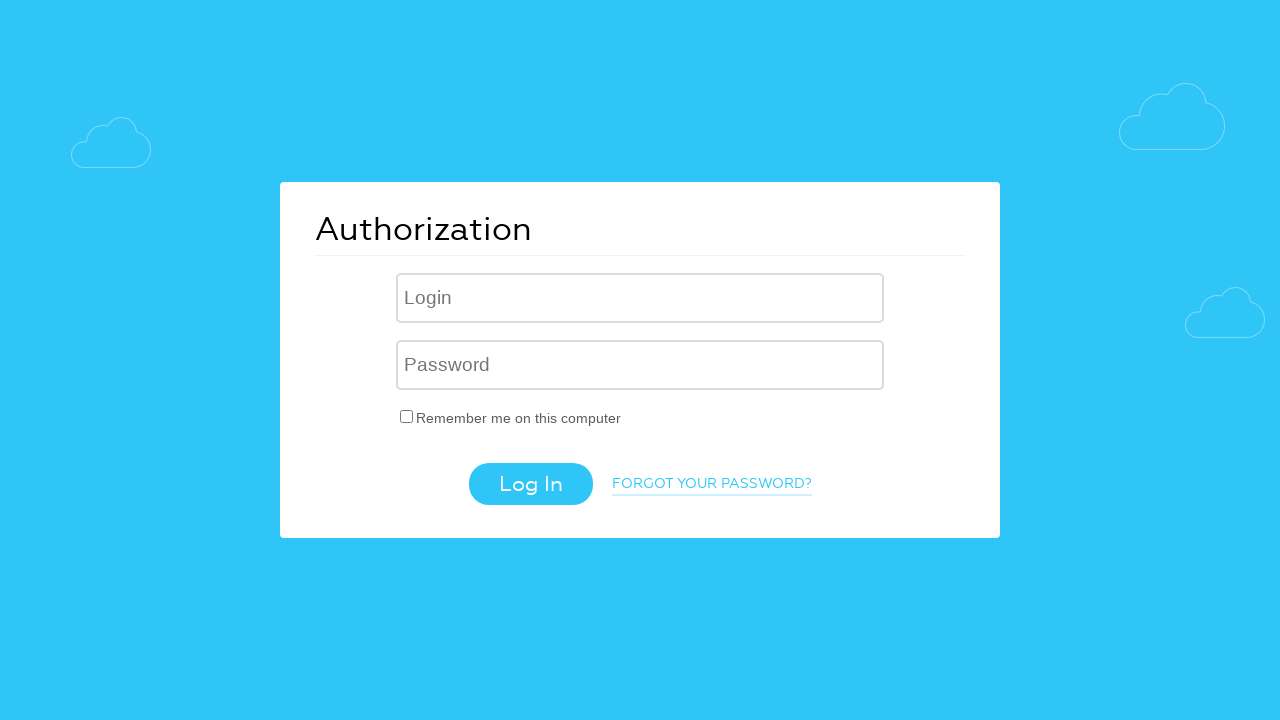